Tests autocomplete functionality by typing partial text and selecting a suggestion from the dropdown

Starting URL: https://rahulshettyacademy.com/AutomationPractice/

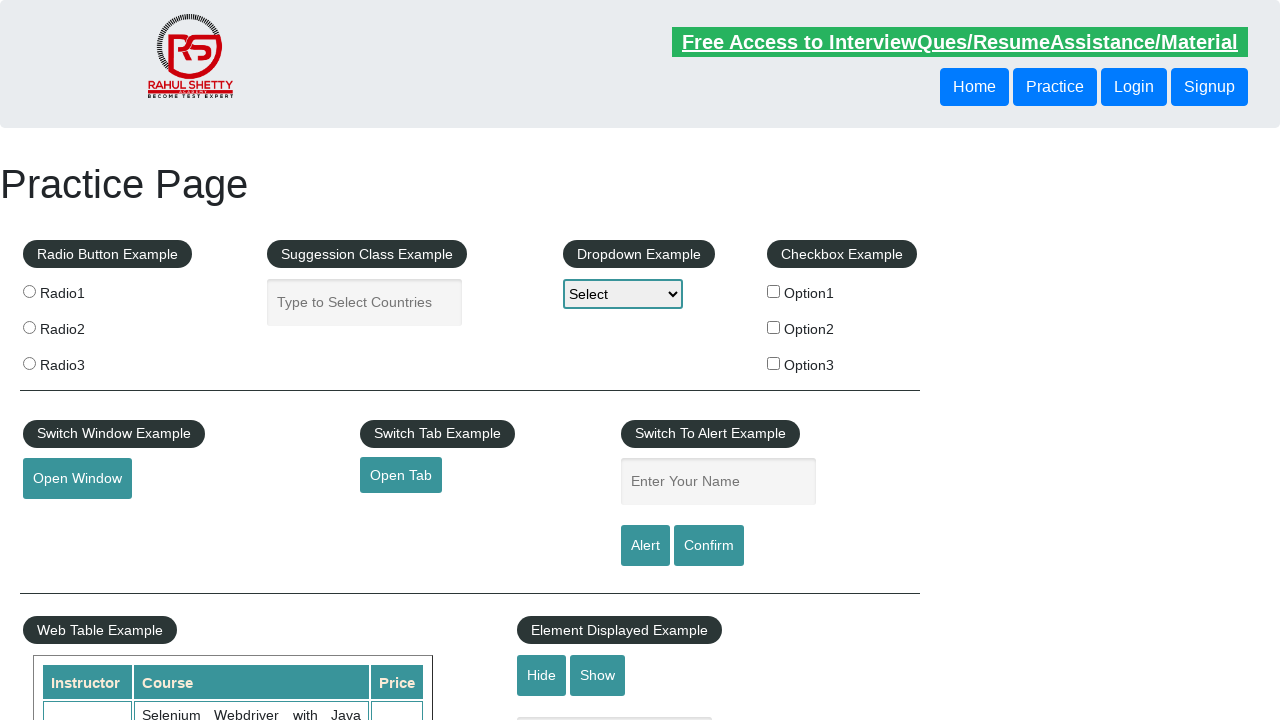

Typed 've' into autocomplete field on #autocomplete
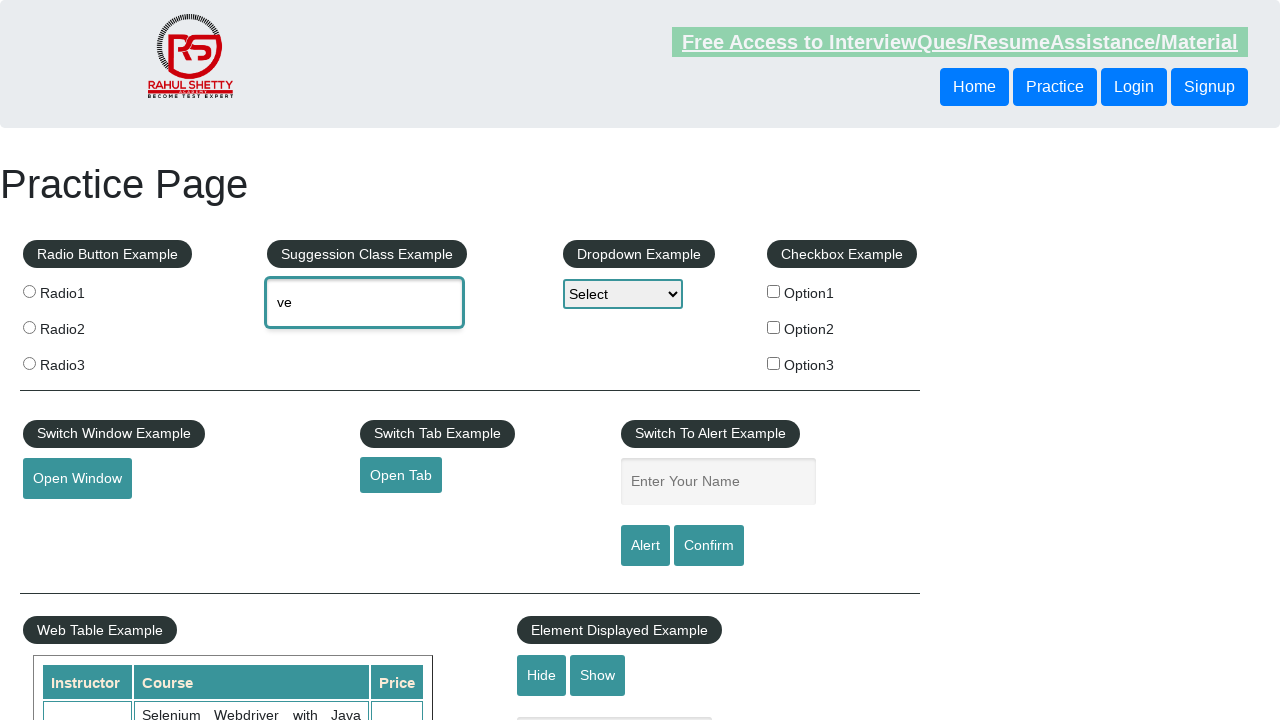

Waited for Venezuela option to appear in dropdown
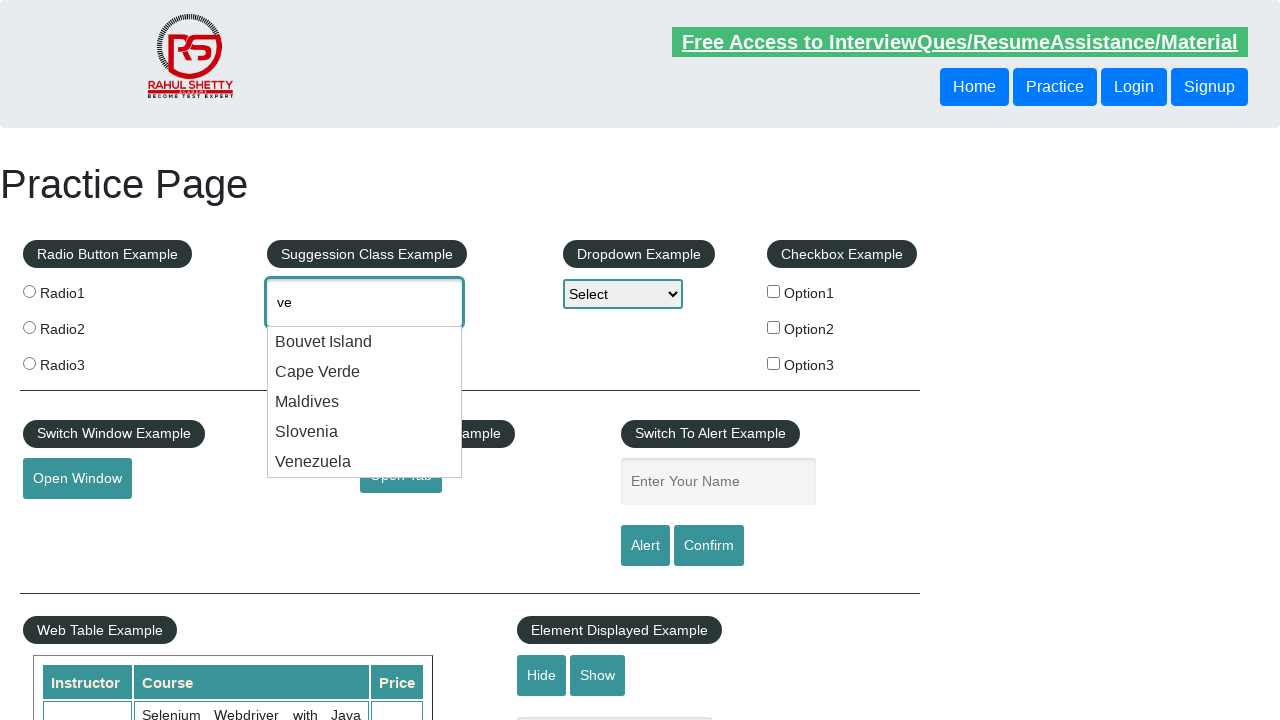

Selected Venezuela from autocomplete dropdown at (365, 462) on xpath=//div[contains(text(),'Venezuela')]
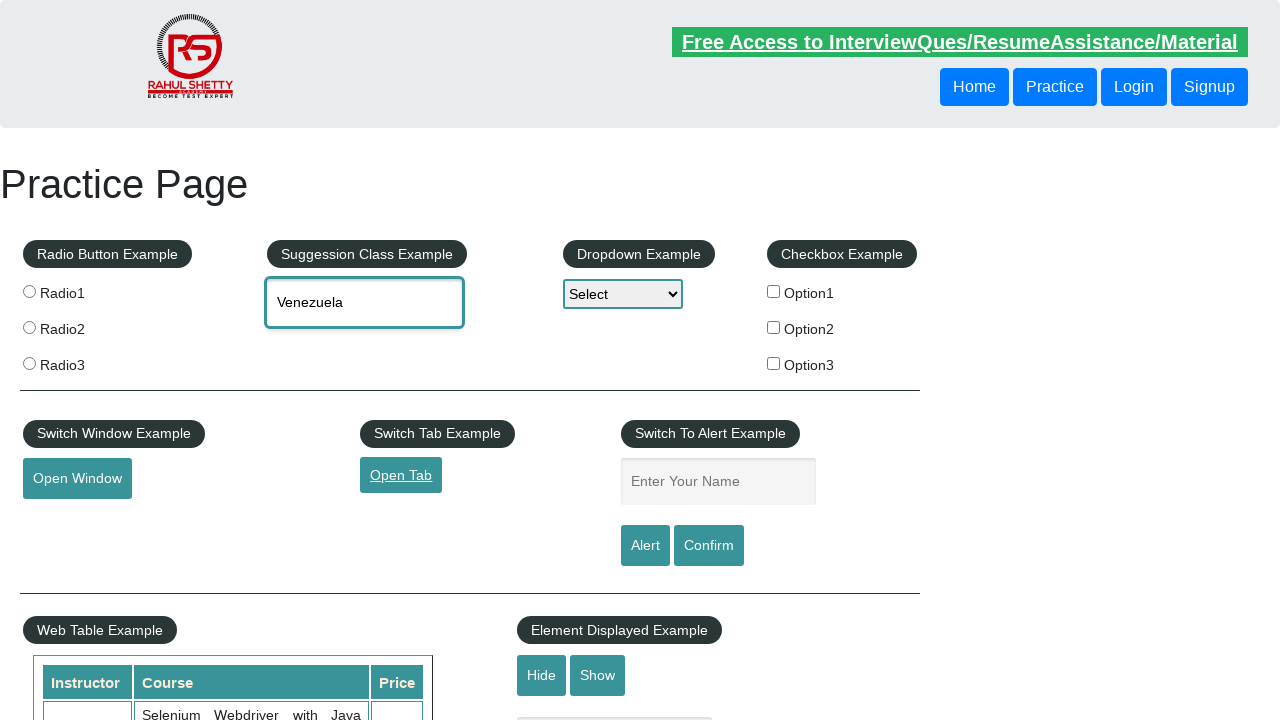

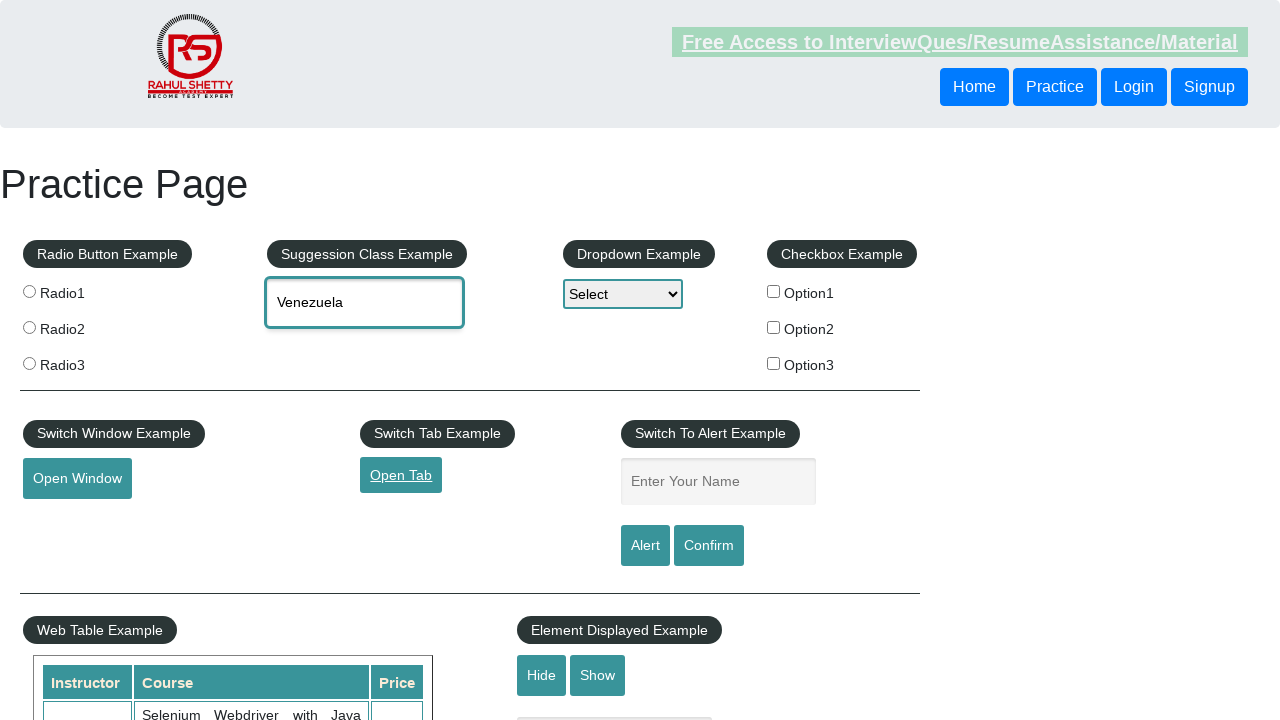